Tests that the Inquiries section heading and descriptive text are visible on the Contact page

Starting URL: https://www.andreandson.com/

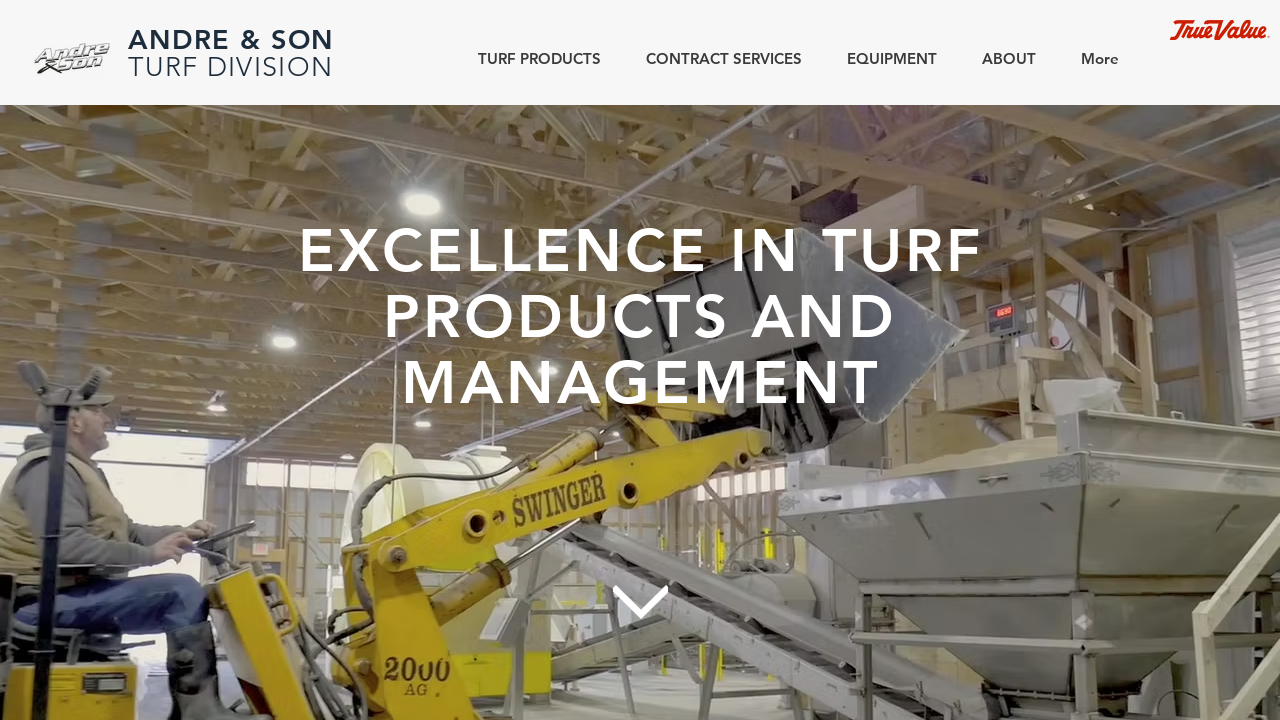

Scrolled to CONTACT section
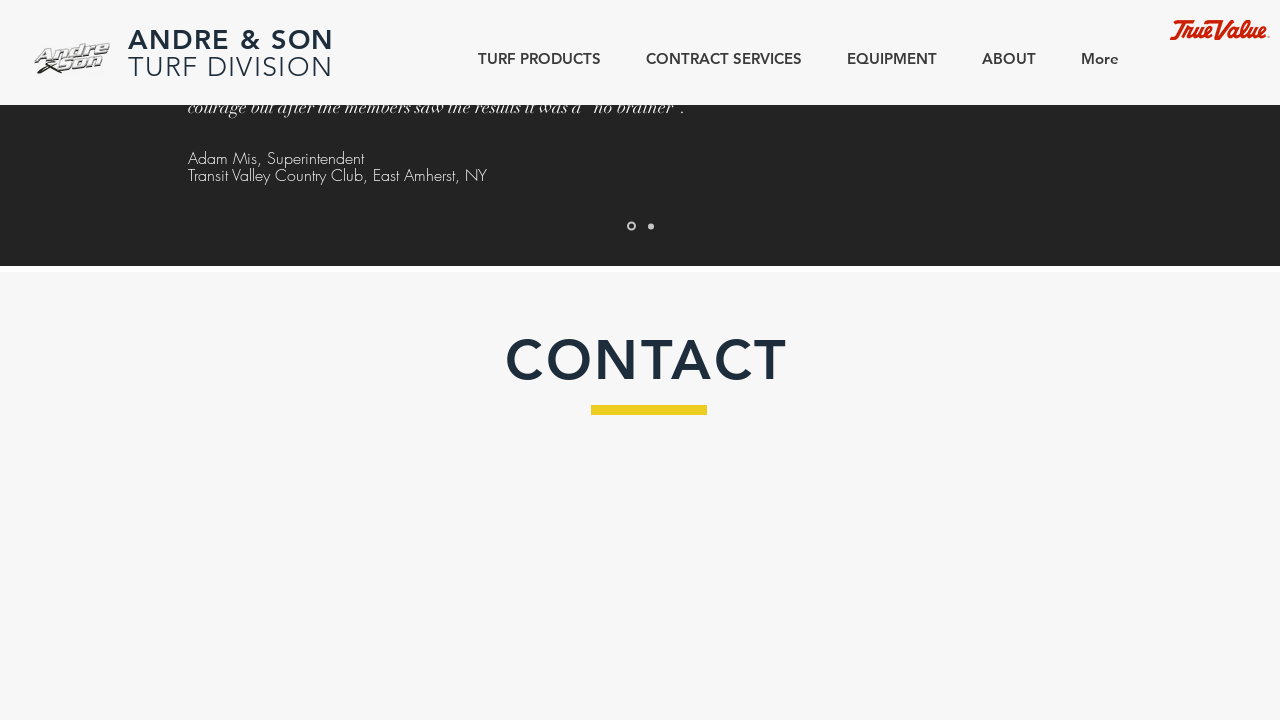

Located Inquiries heading element
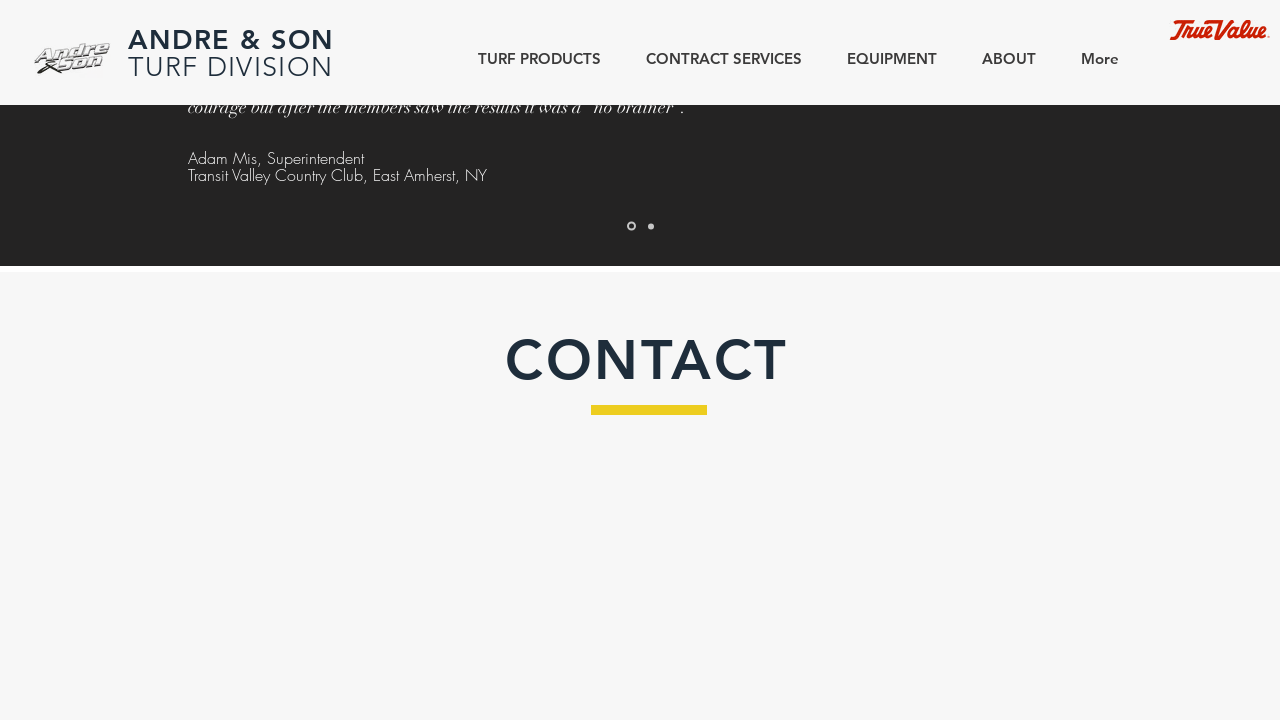

Verified Inquiries heading is visible
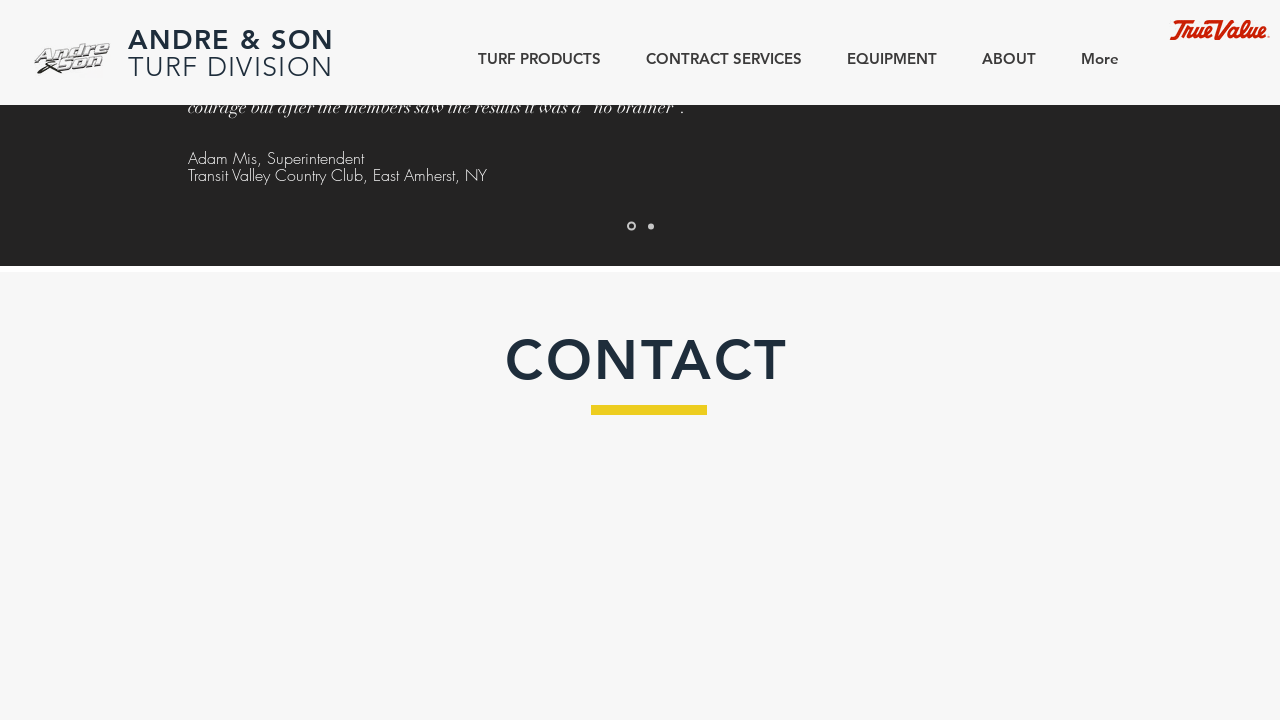

Located Inquiries descriptive text element
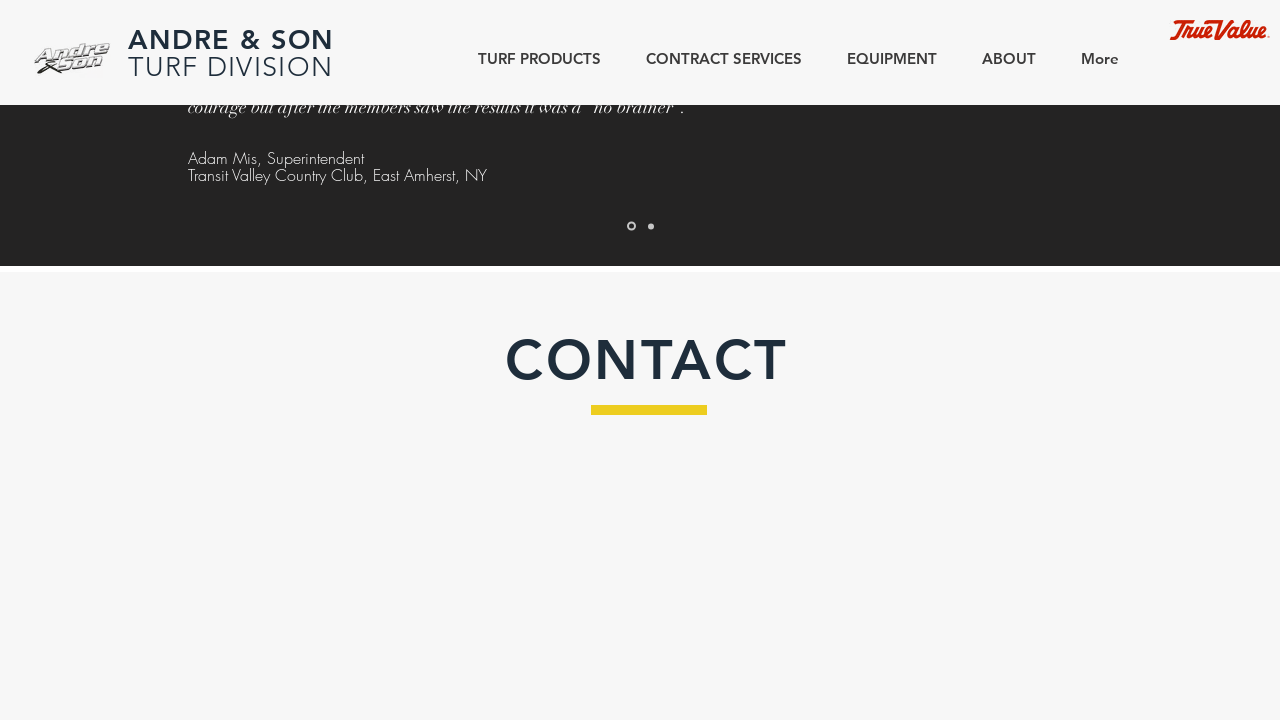

Verified Inquiries descriptive text 'Our experienced sales team is' is visible
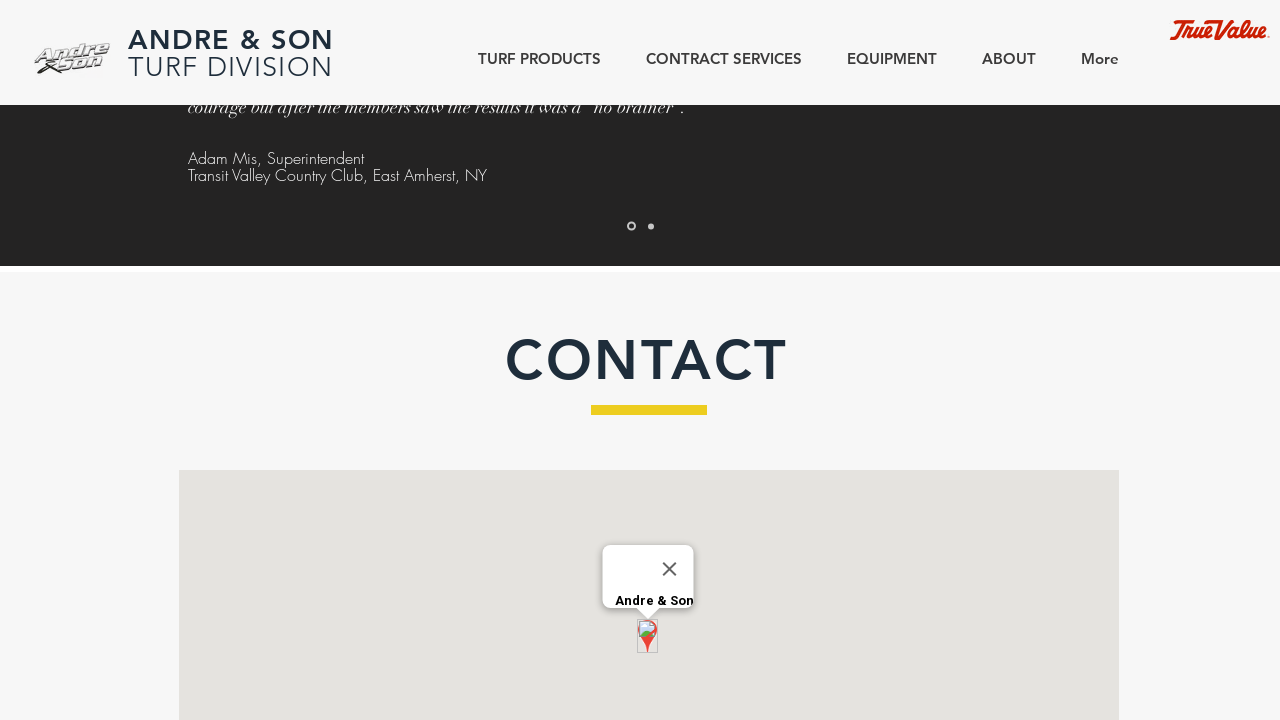

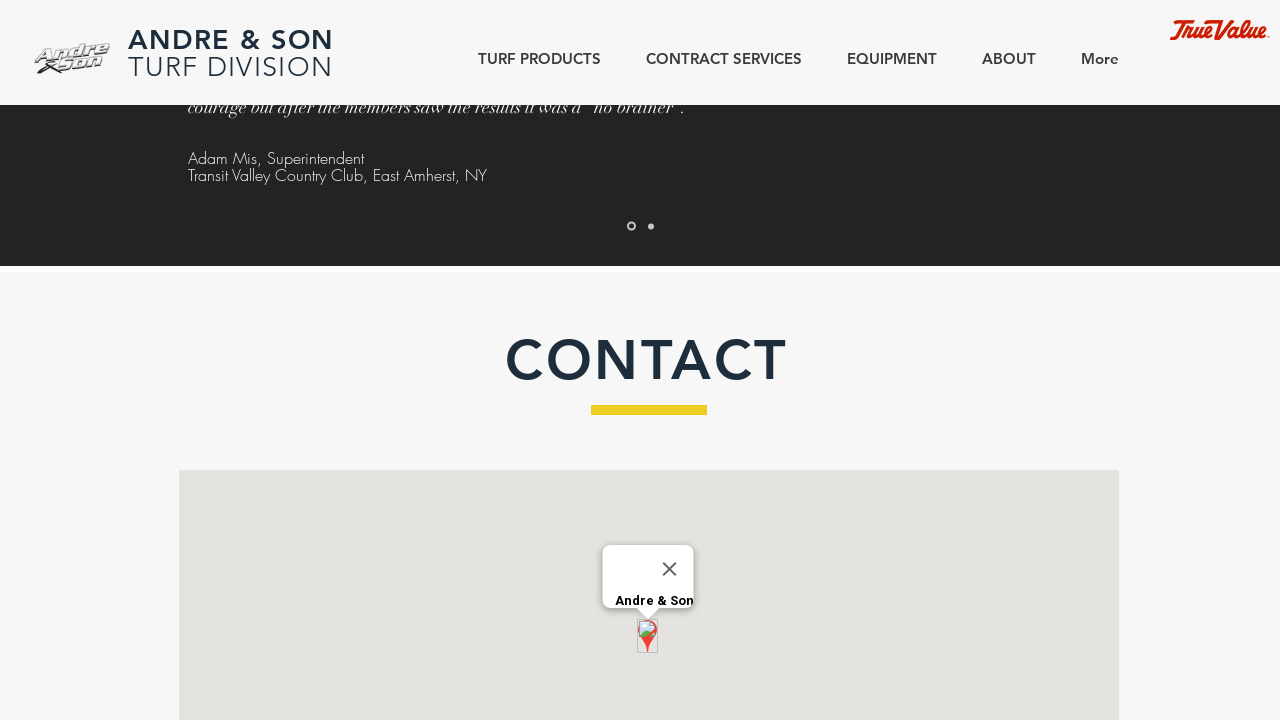